Tests alert handling functionality by interacting with different types of JavaScript alerts - standard alert, confirm box, and prompt box

Starting URL: https://chandanachaitanya.github.io/selenium-practice-site/

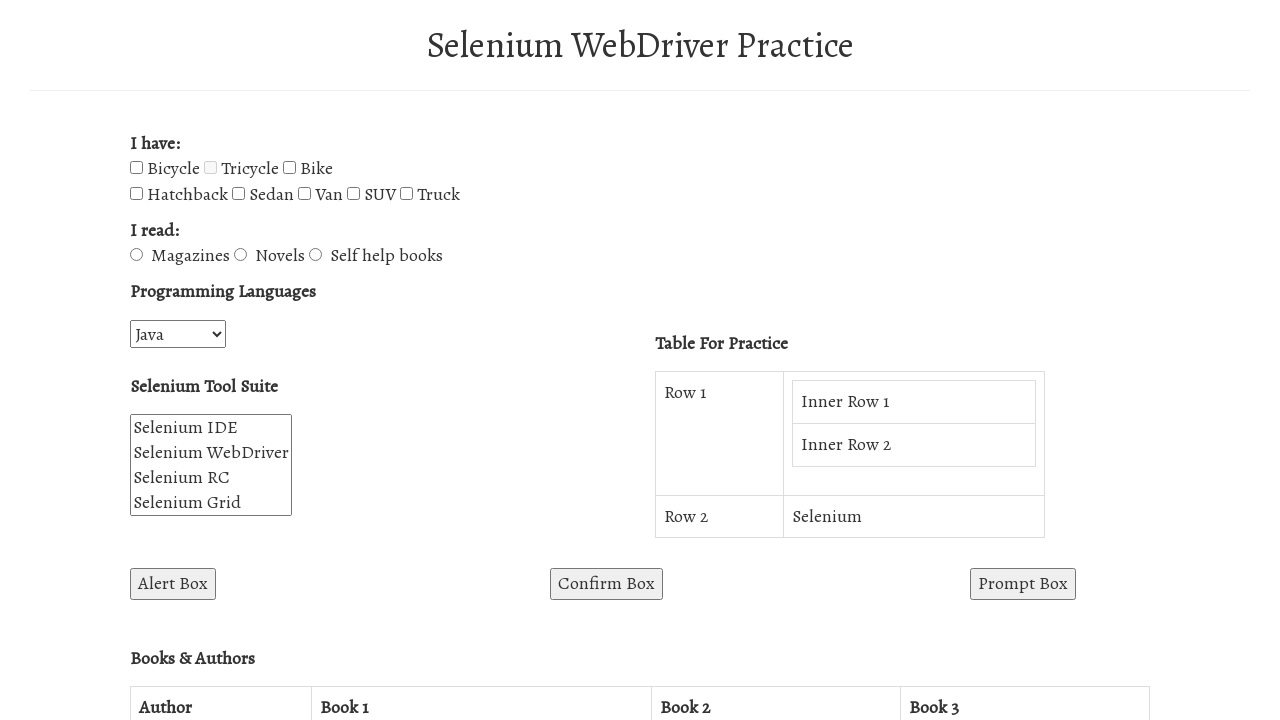

Clicked alert box button at (173, 584) on button#alertBox
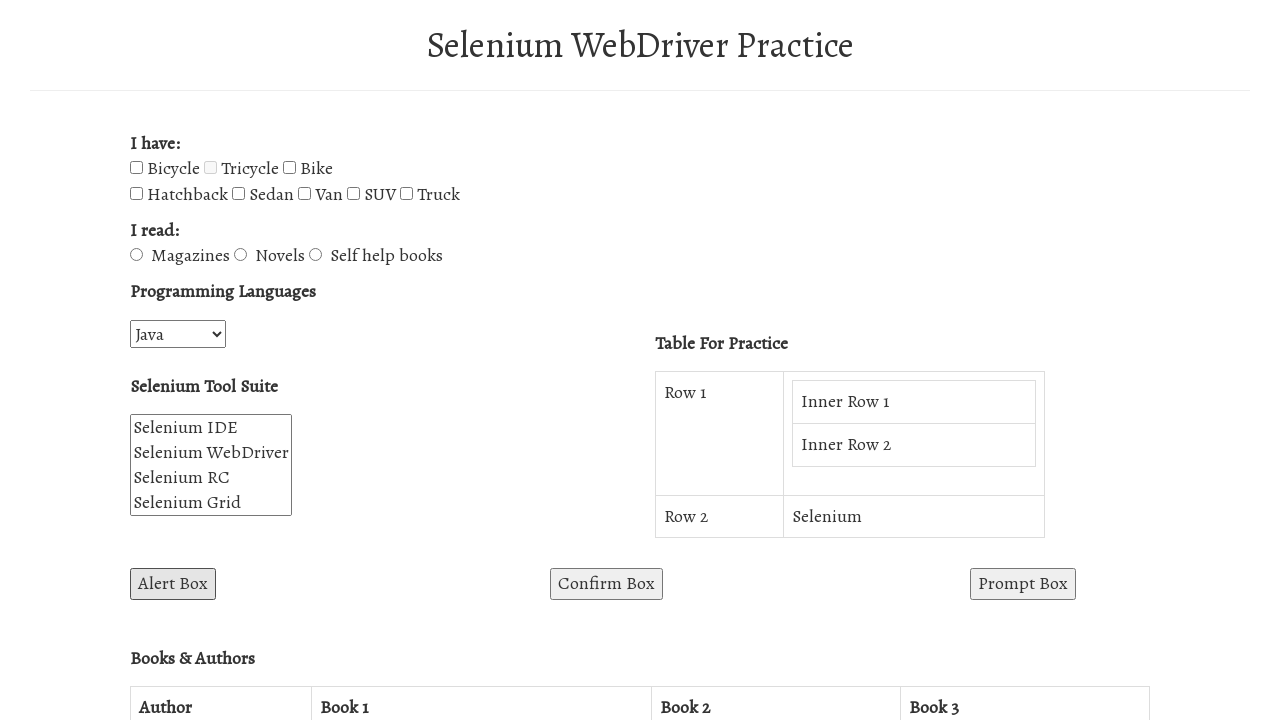

Set up dialog handler to accept alert
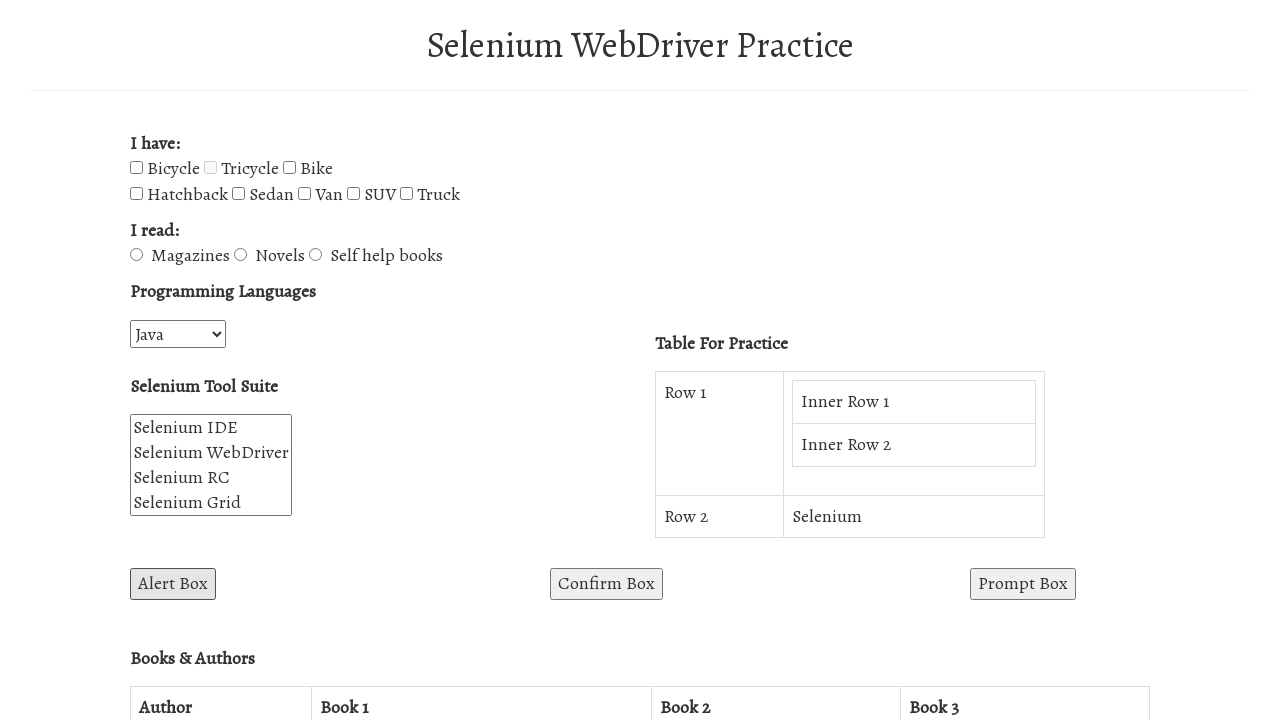

Clicked confirm box button at (606, 584) on button#confirmBox
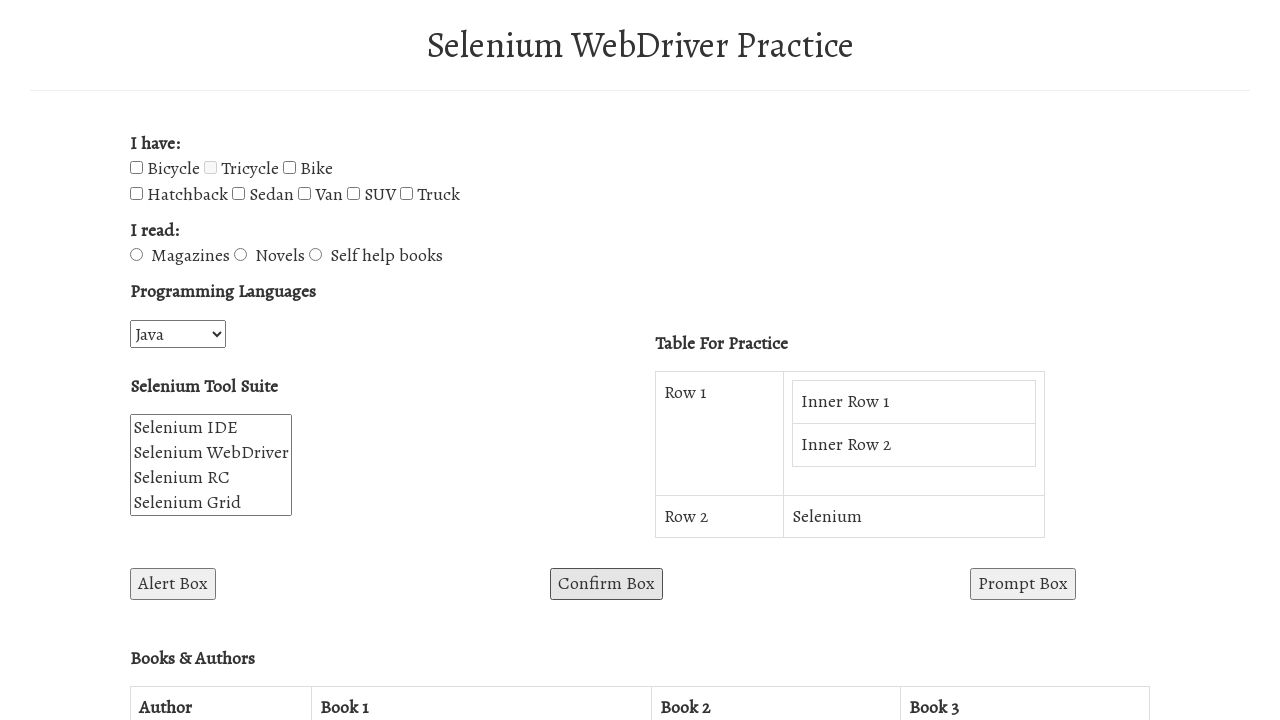

Set up dialog handler to accept confirm dialog
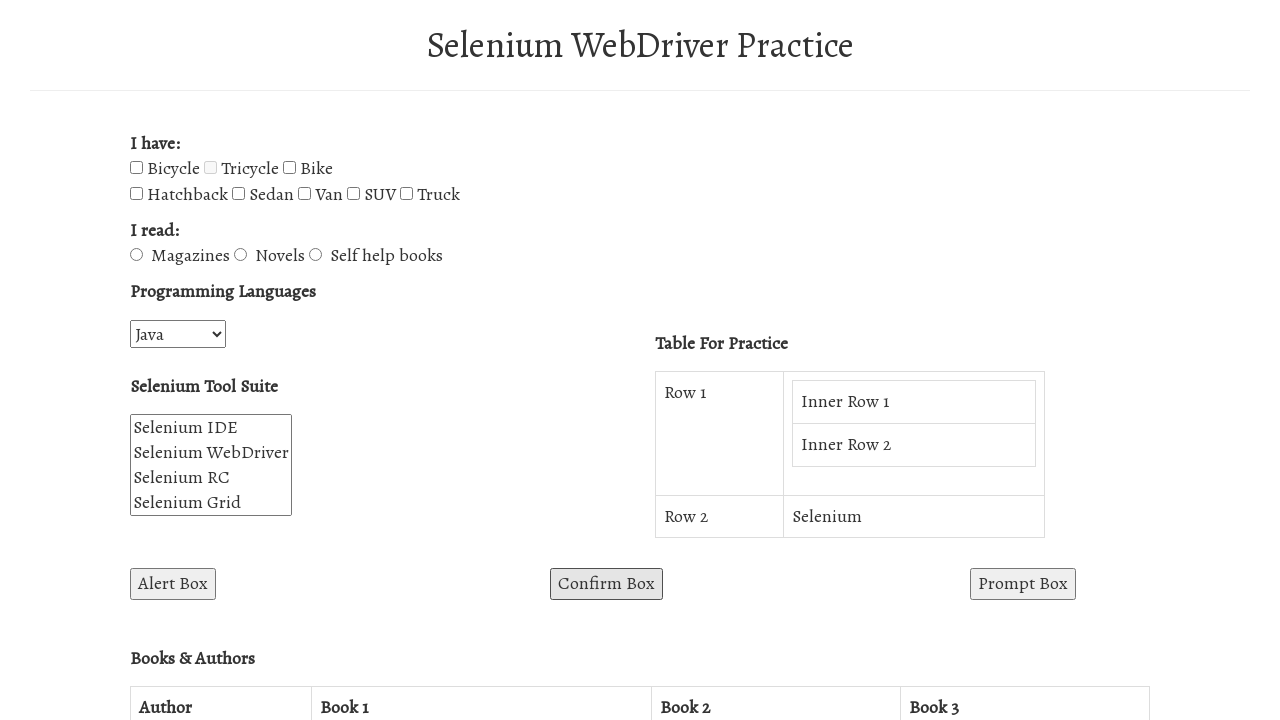

Clicked prompt box button at (1023, 584) on button#promptBox
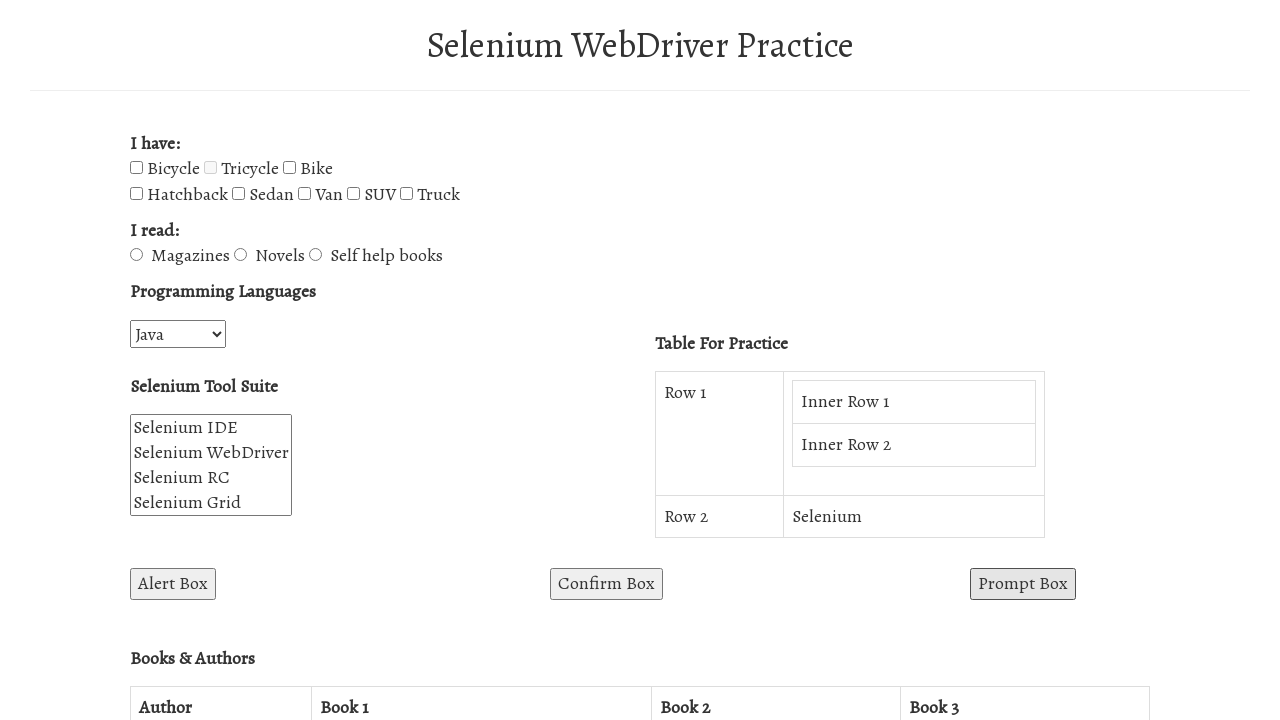

Set up dialog handler to accept prompt dialog
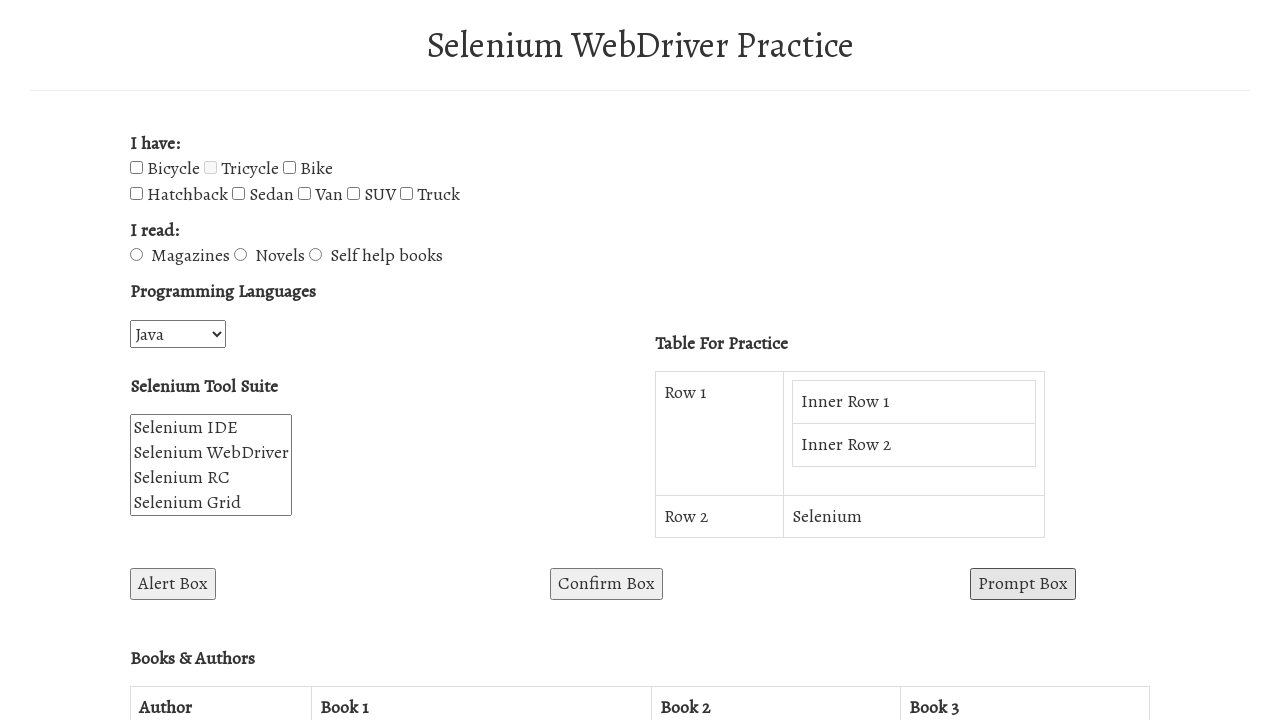

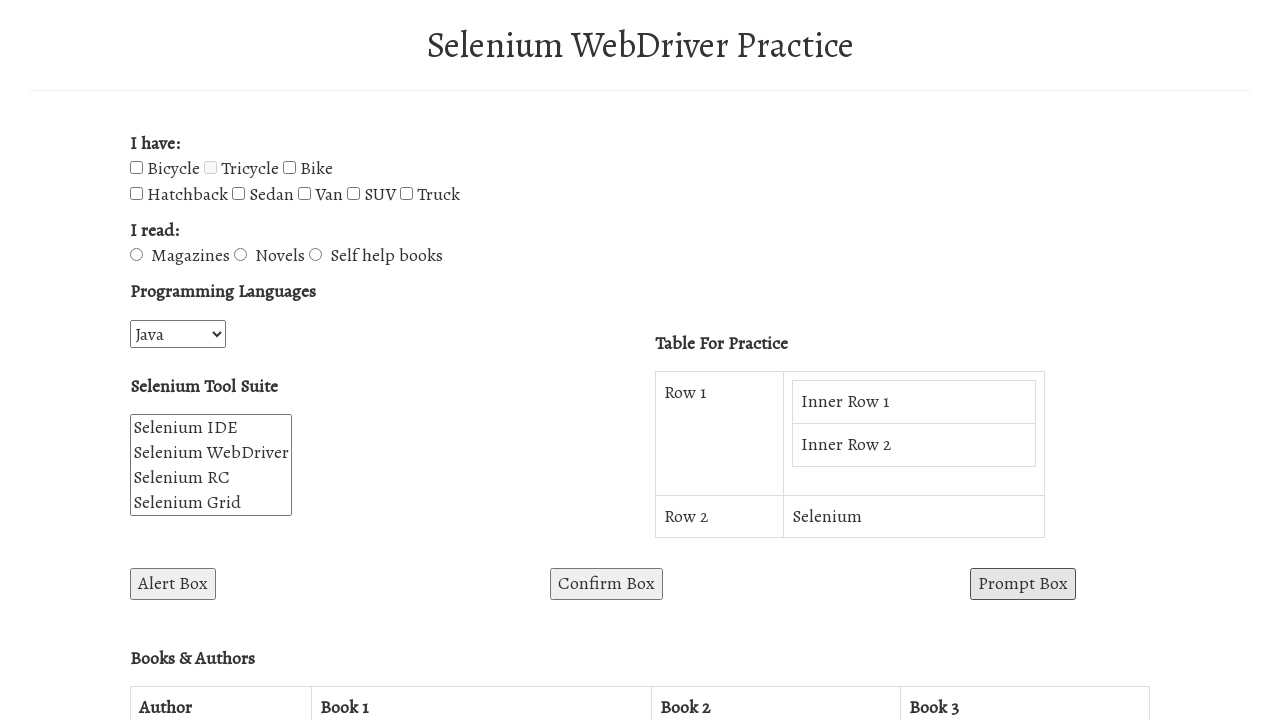